Iterates through all elements with class "test" and verifies that none of them contain the number "190"

Starting URL: https://kristinek.github.io/site/examples/locators

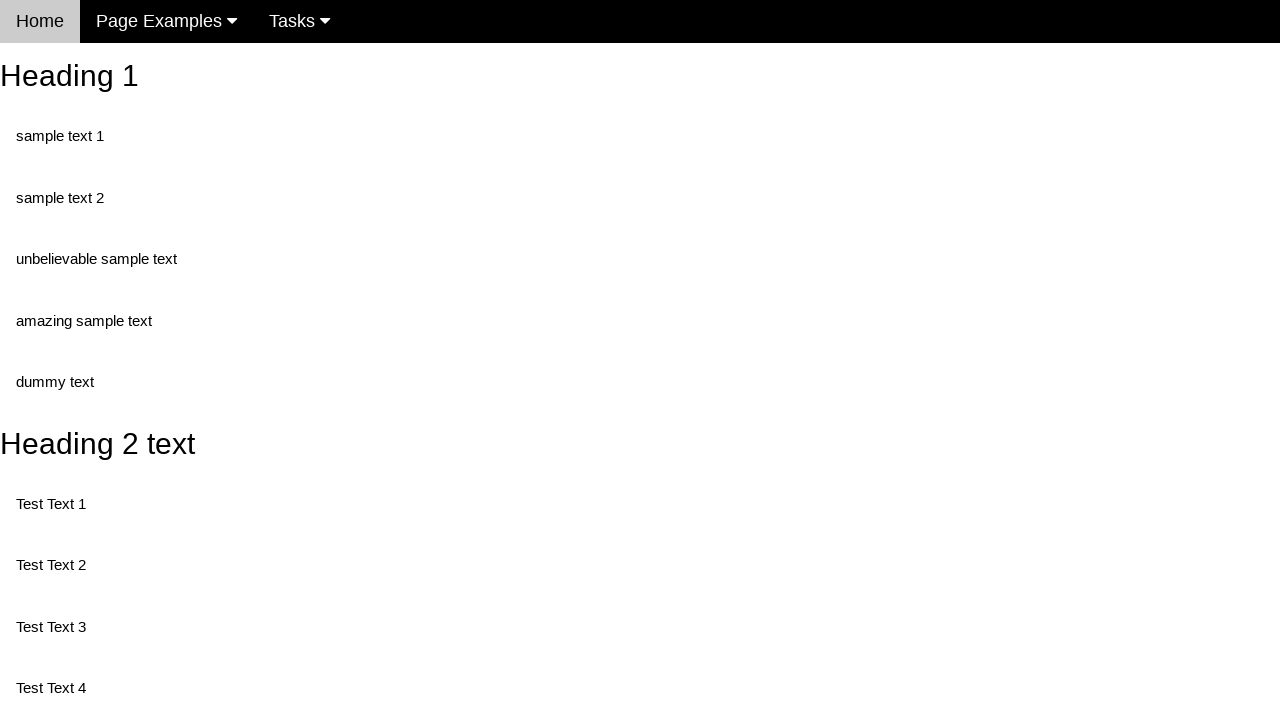

Navigated to locators example page
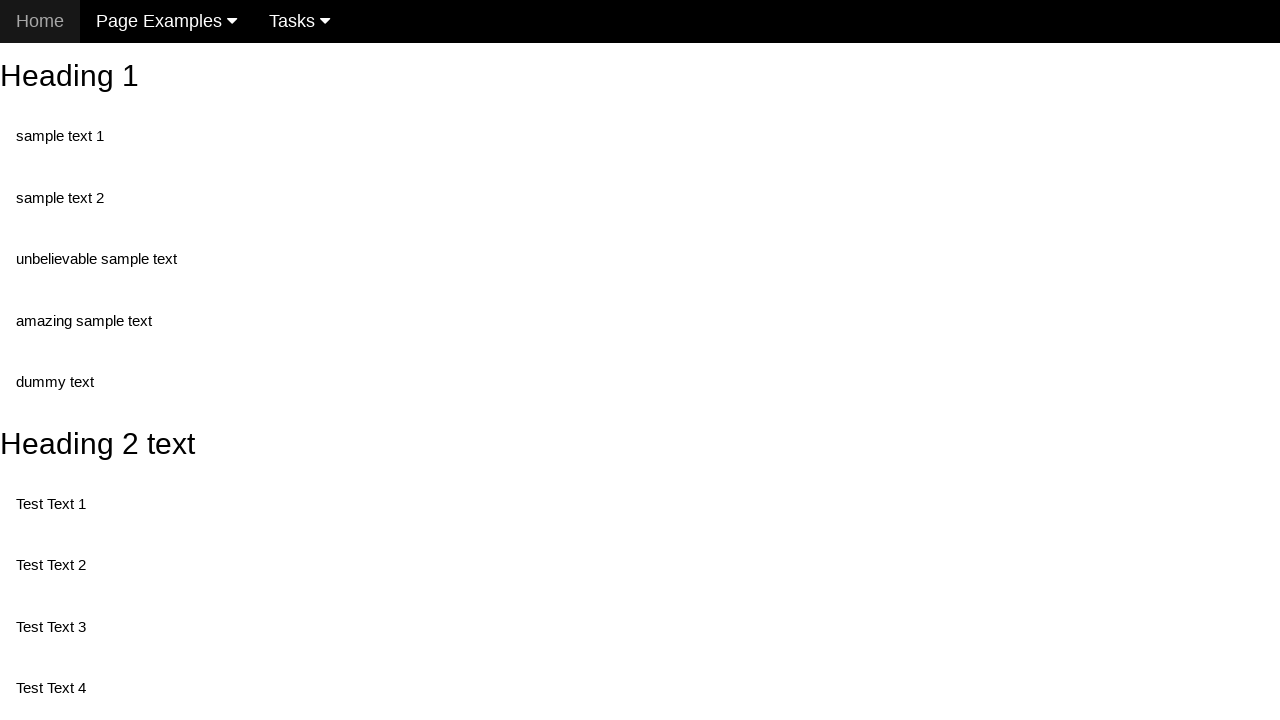

Retrieved all elements with class 'test'
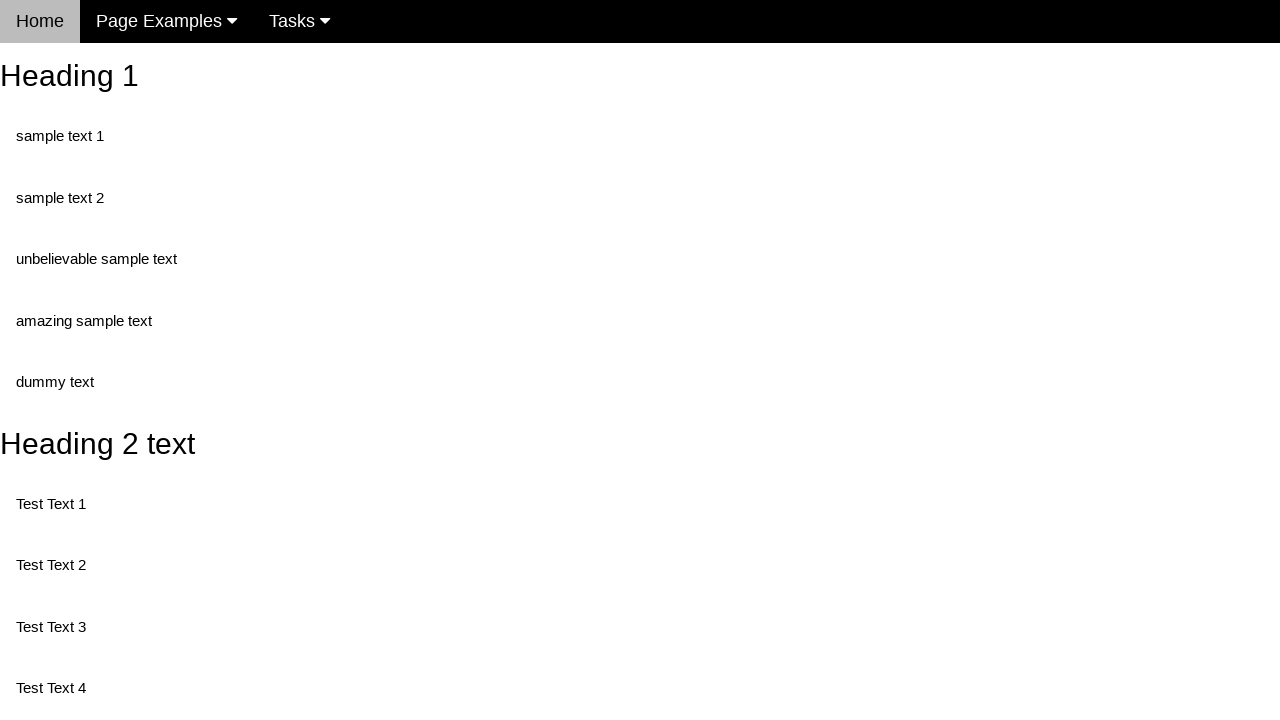

Retrieved text content from element: Test Text 1
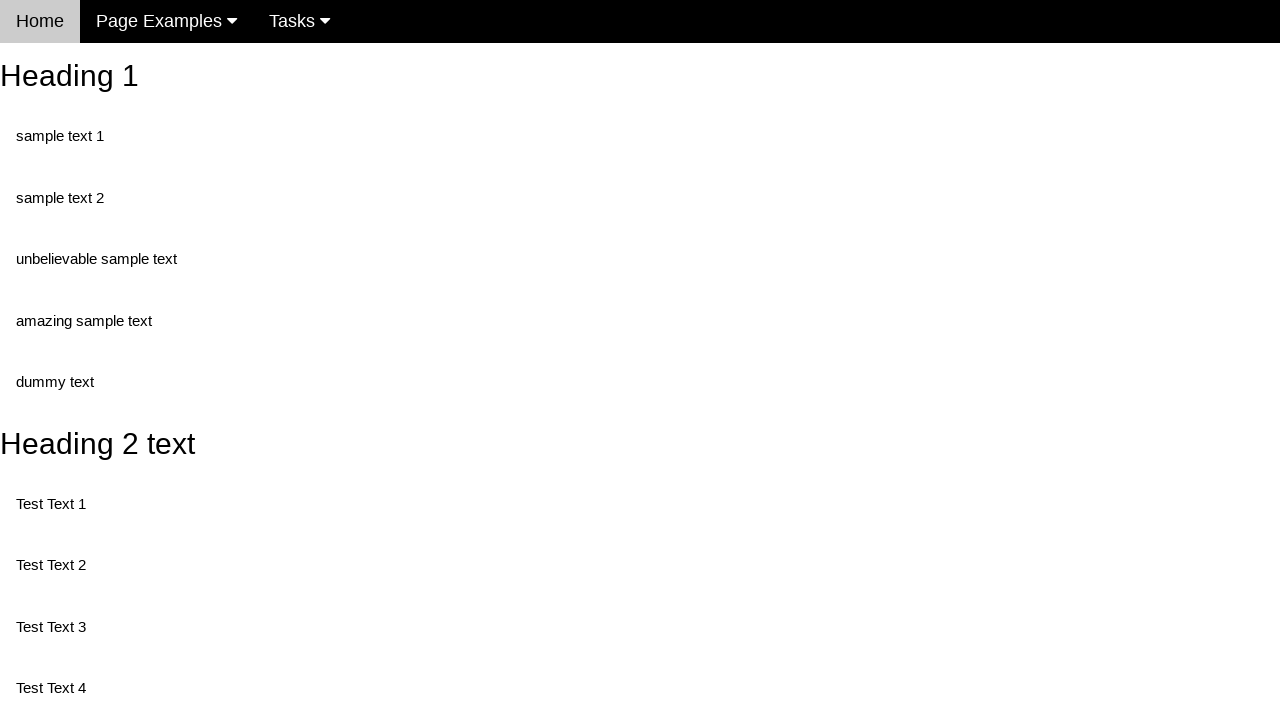

Verified that element does not contain '190'
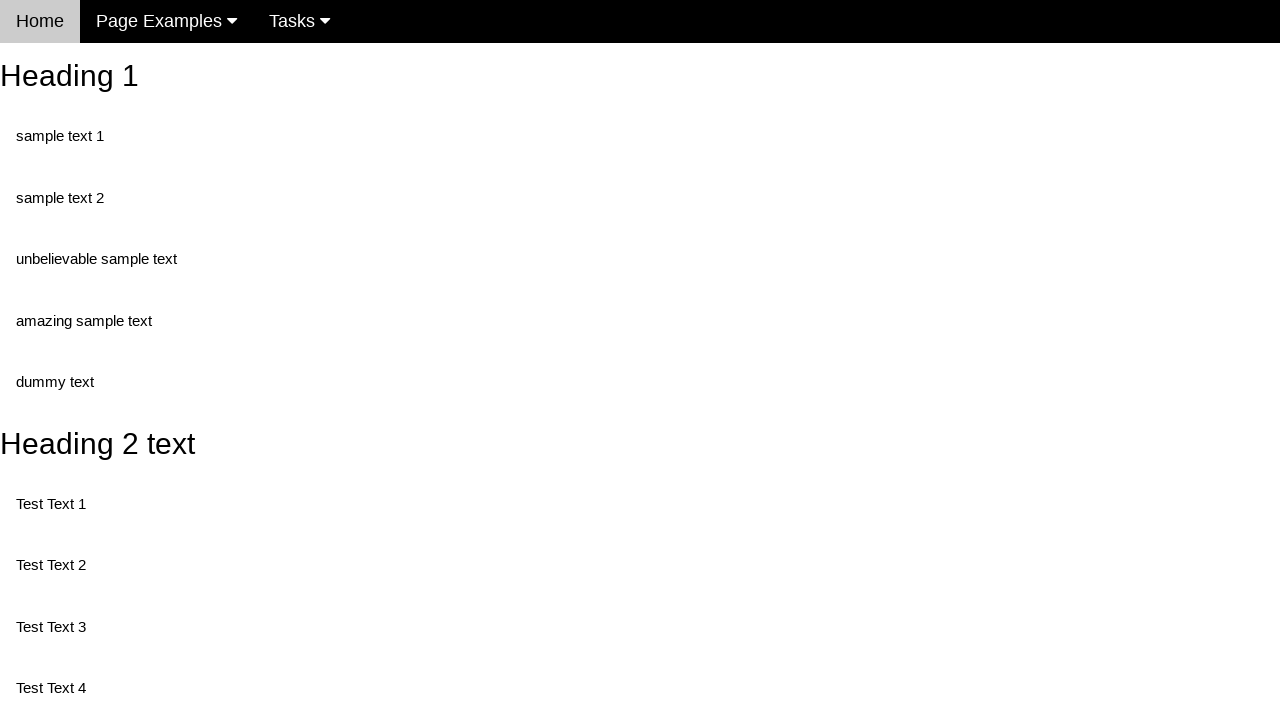

Retrieved text content from element: Test Text 3
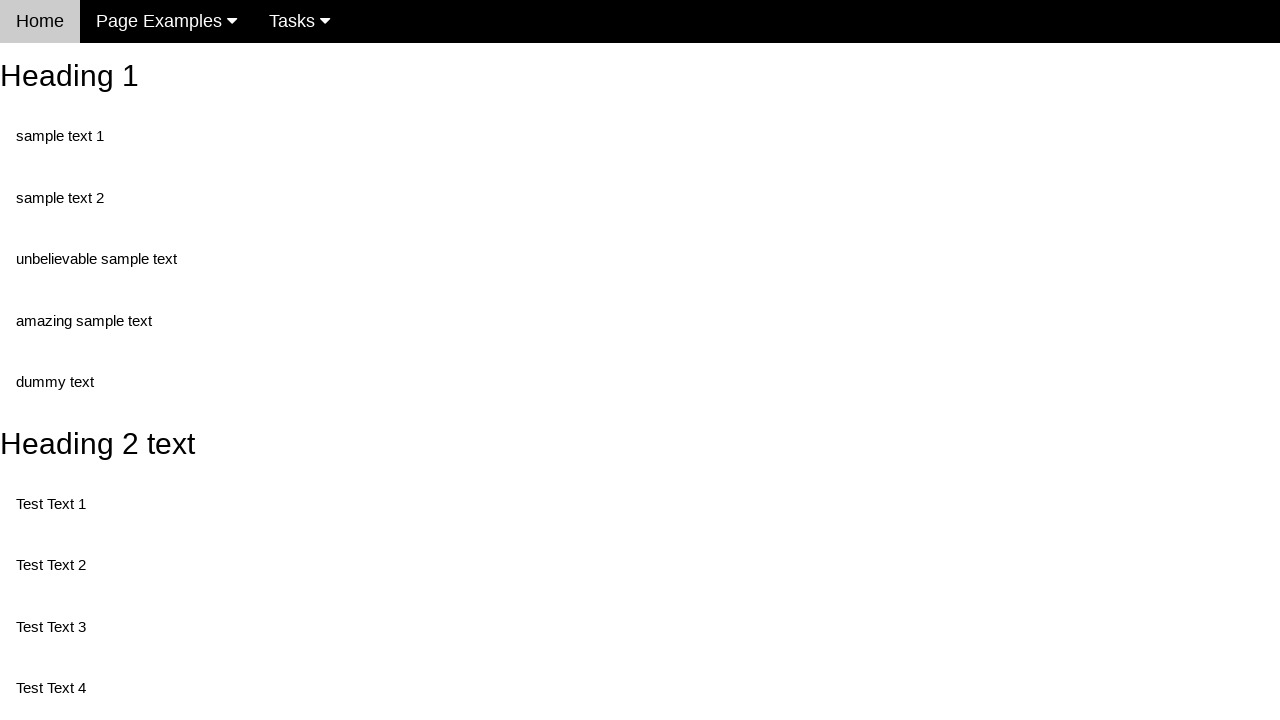

Verified that element does not contain '190'
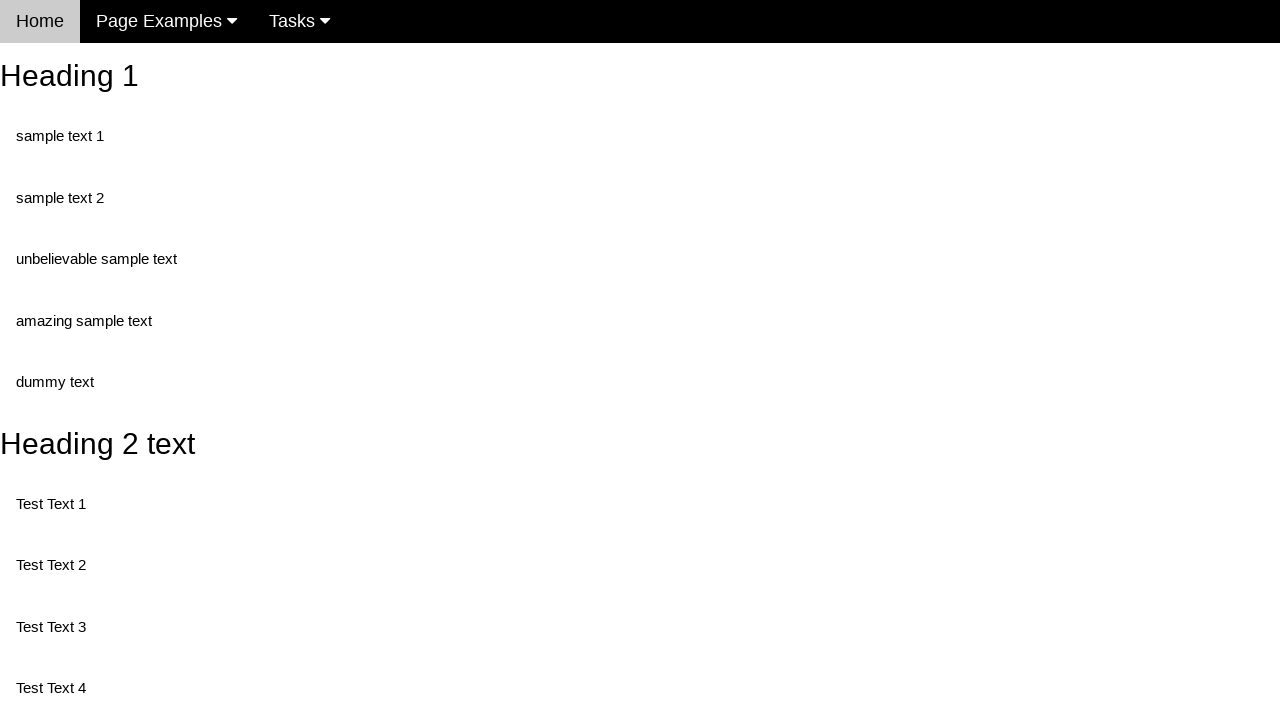

Retrieved text content from element: Test Text 4
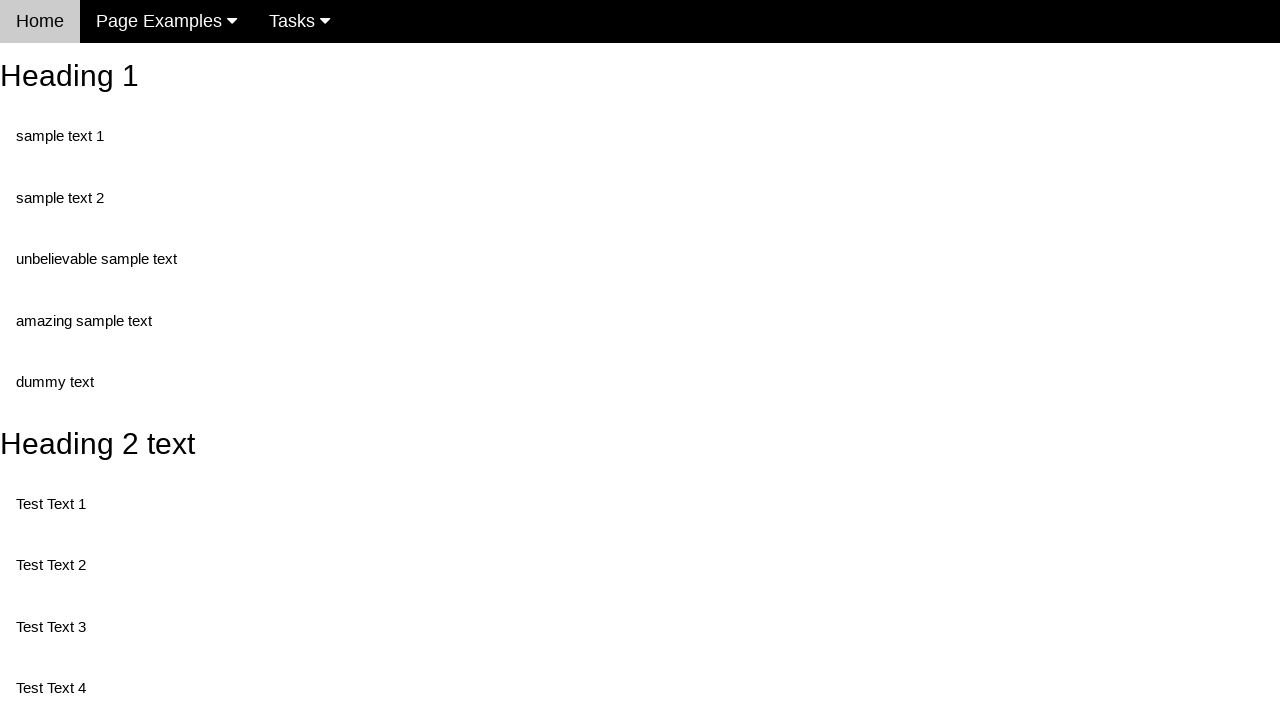

Verified that element does not contain '190'
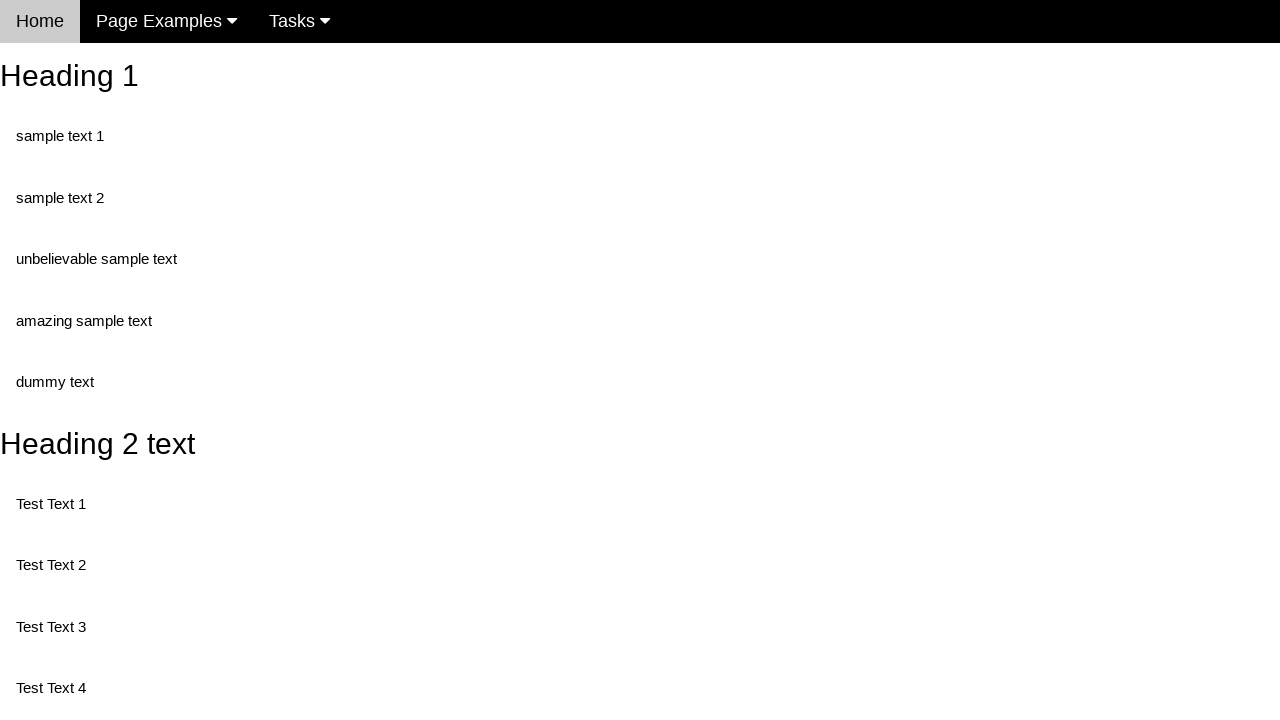

Retrieved text content from element: Test Text 5
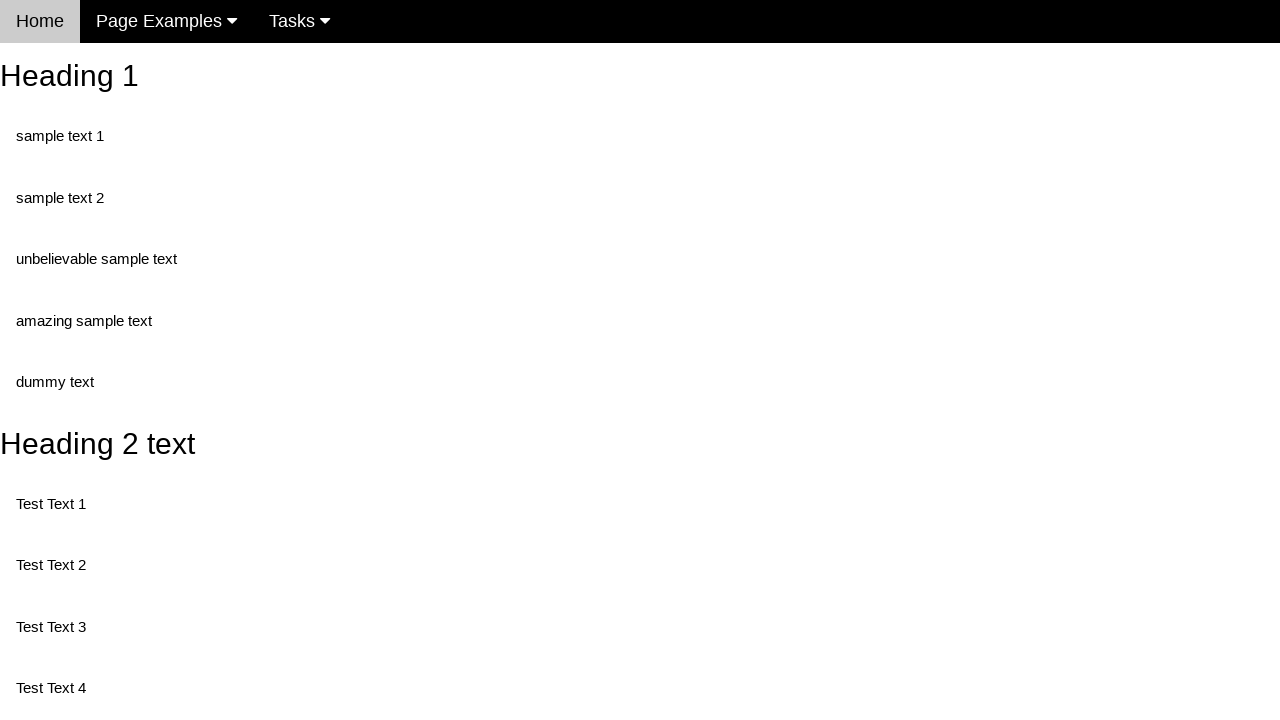

Verified that element does not contain '190'
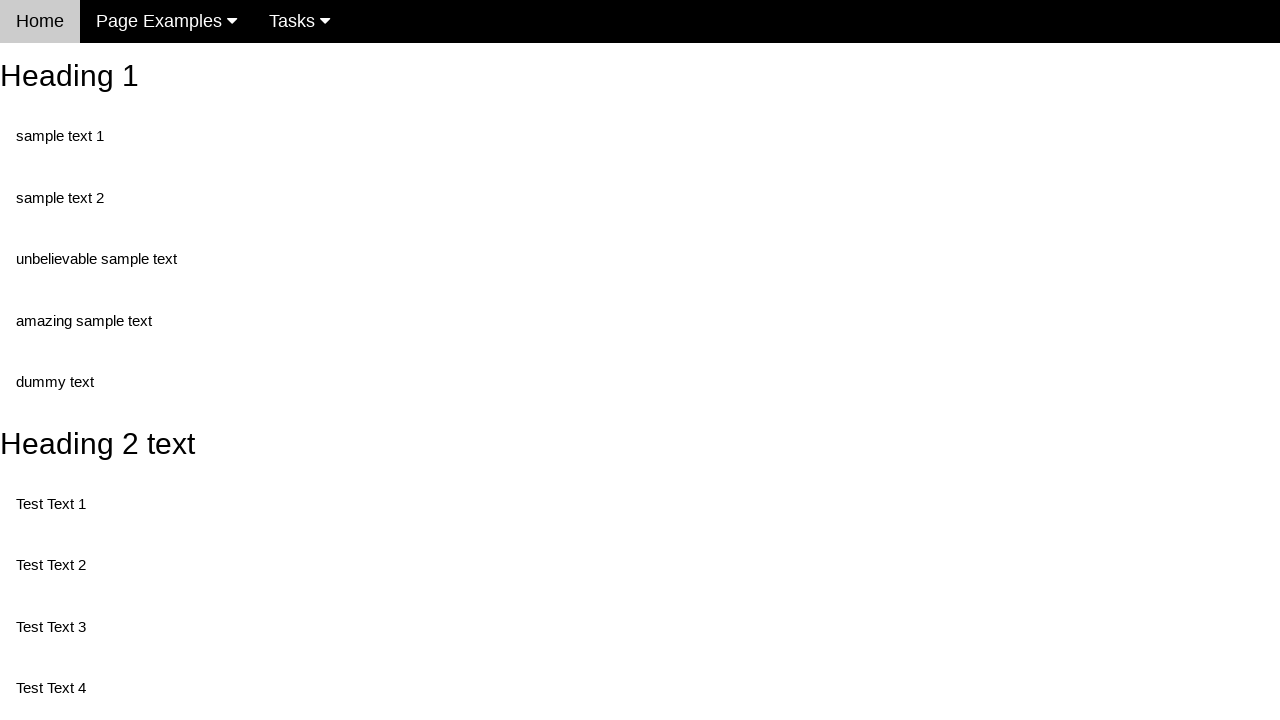

Retrieved text content from element: Test Text 6
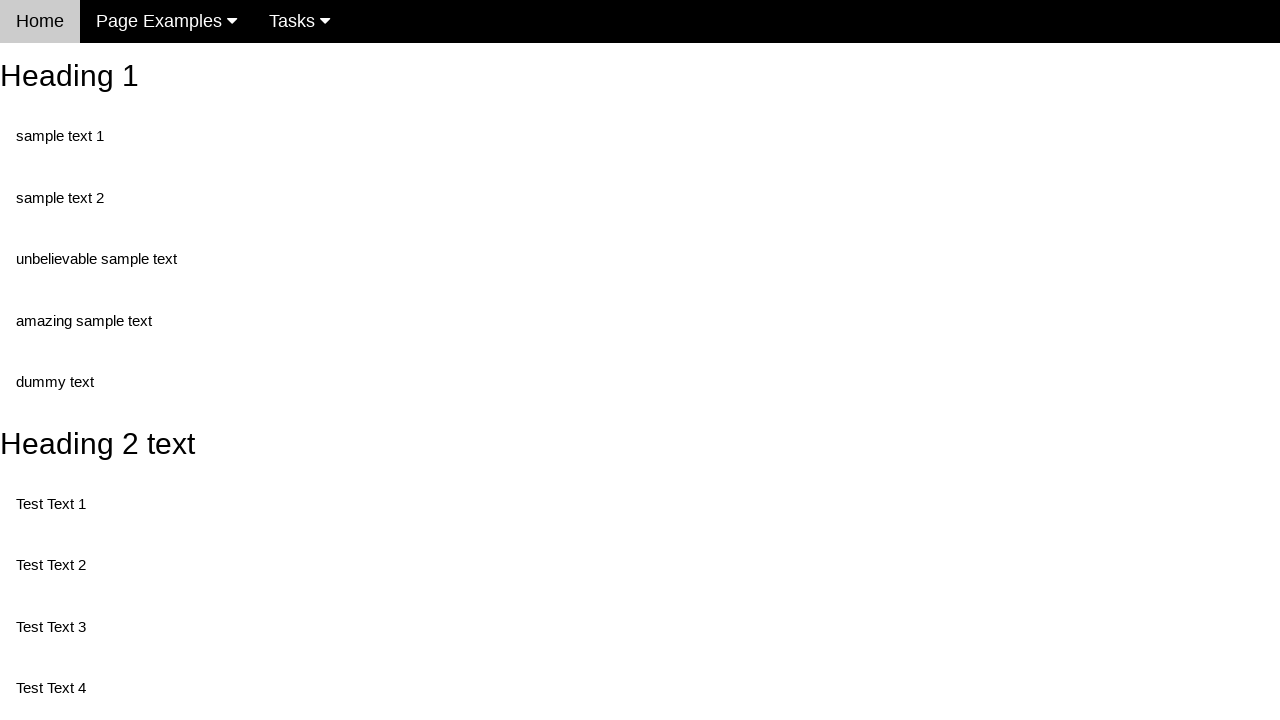

Verified that element does not contain '190'
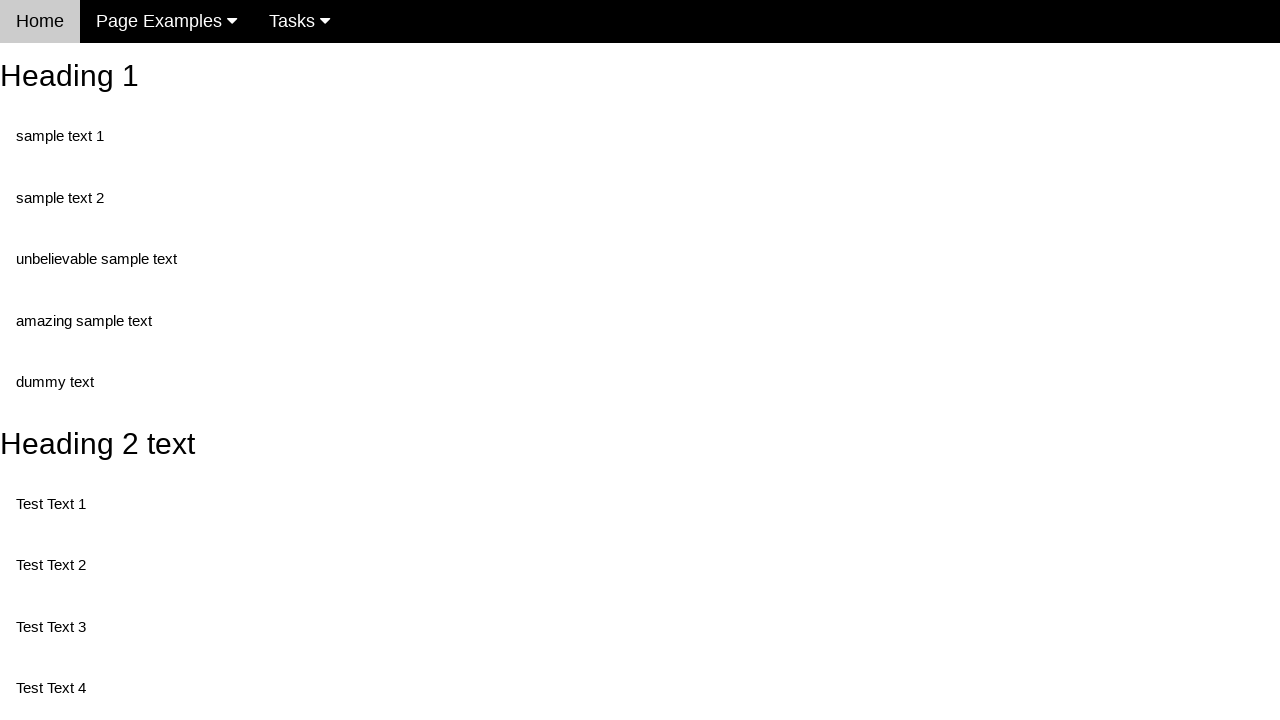

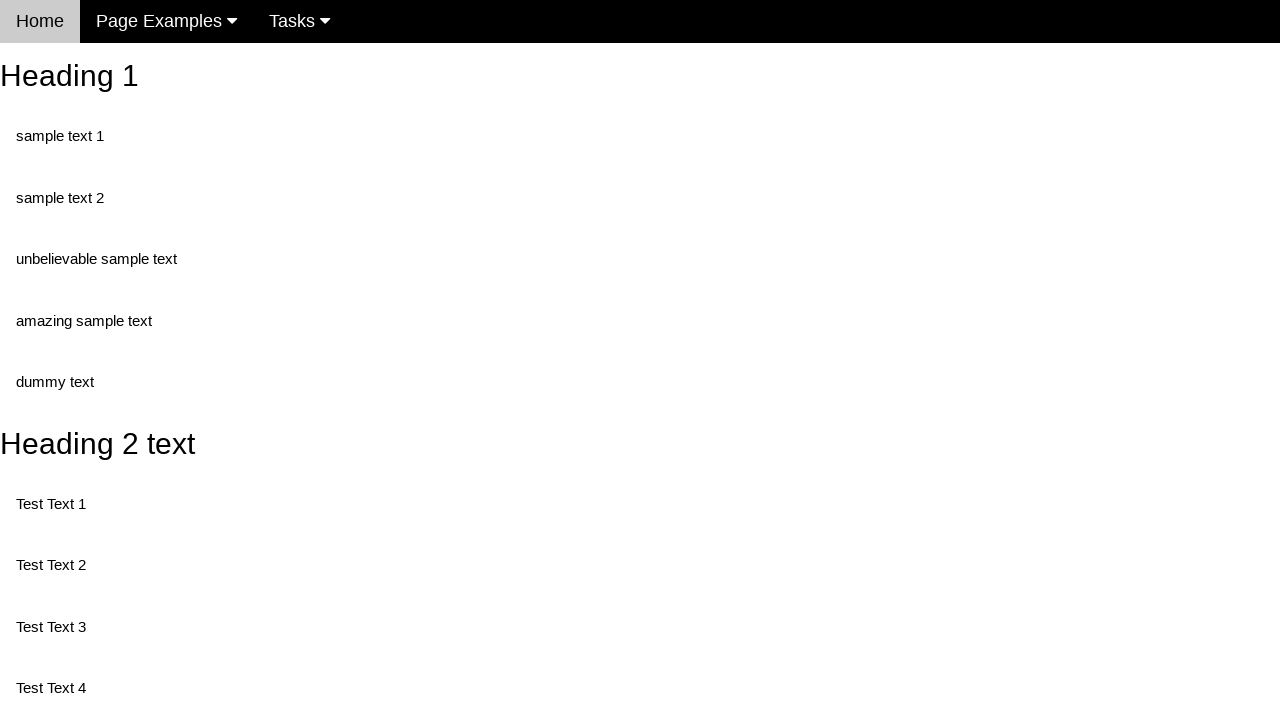